Tests a todo application by marking two items as done, adding a new item to the list, and verifying the new item was added successfully

Starting URL: https://lambdatest.github.io/sample-todo-app/

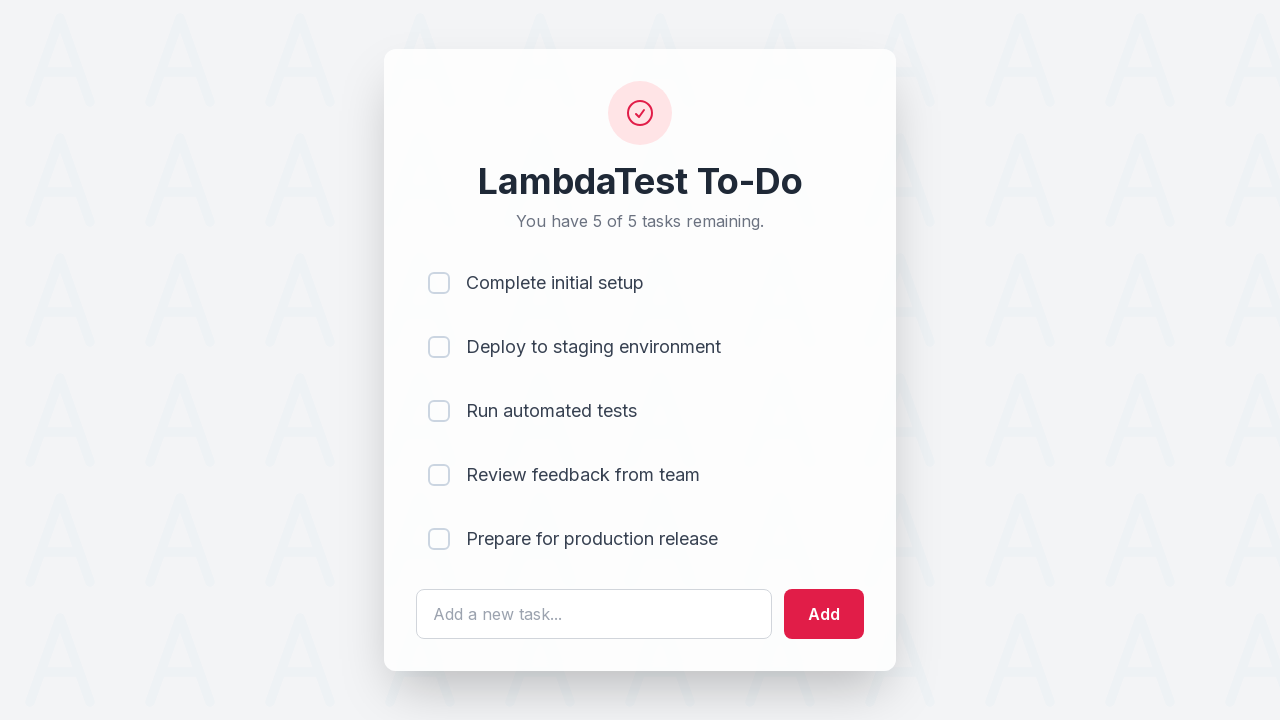

Marked first todo item as done at (439, 283) on input[name='li1']
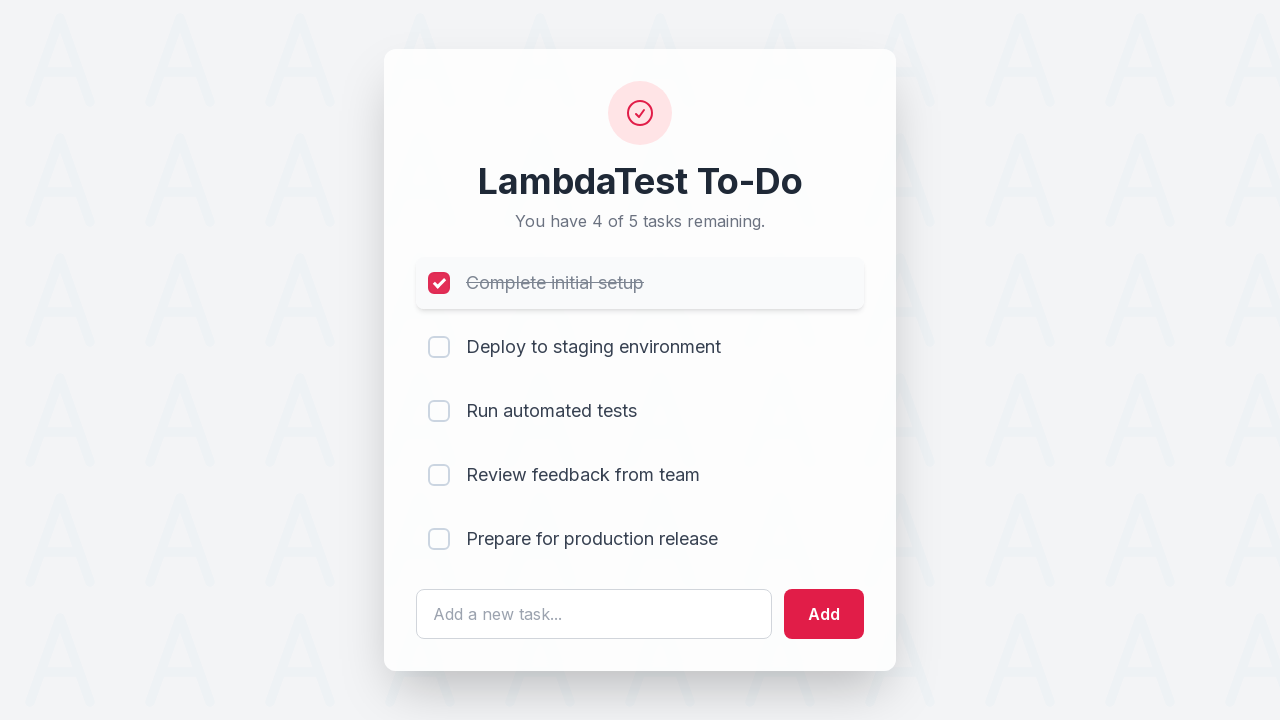

Marked second todo item as done at (439, 347) on input[name='li2']
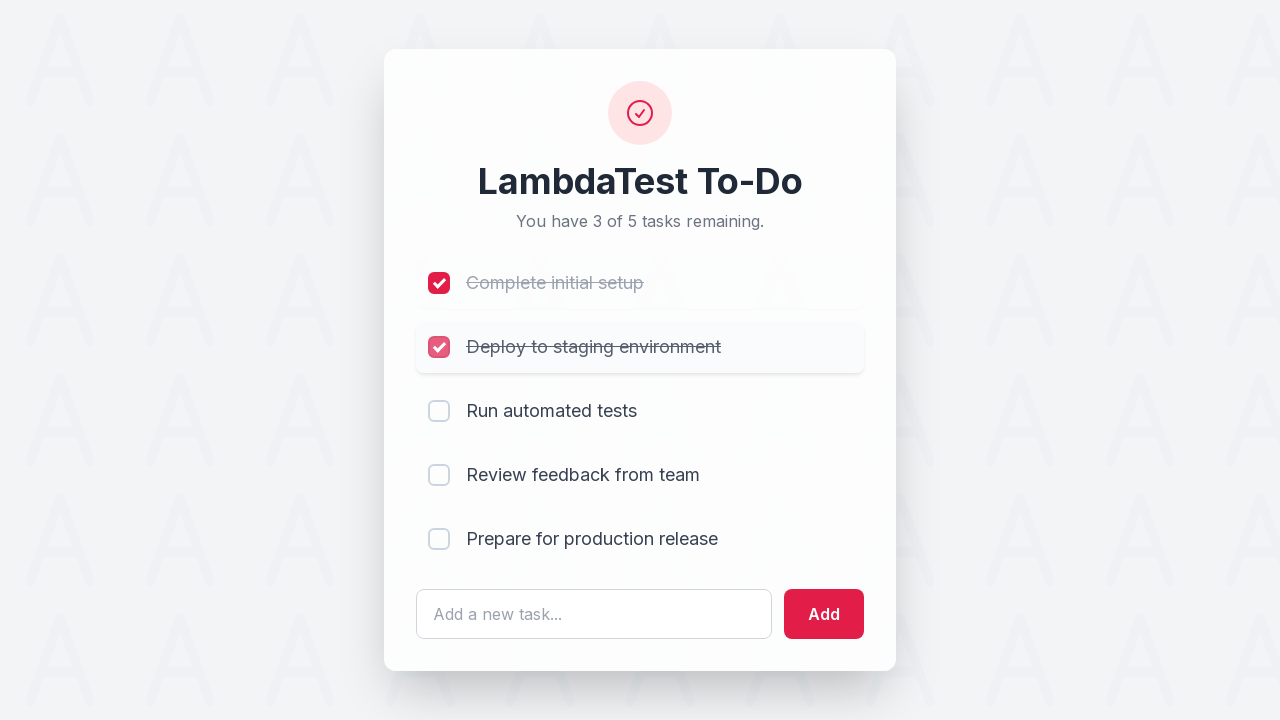

Entered new todo item text: 'Yey, Let's add it to list' on #sampletodotext
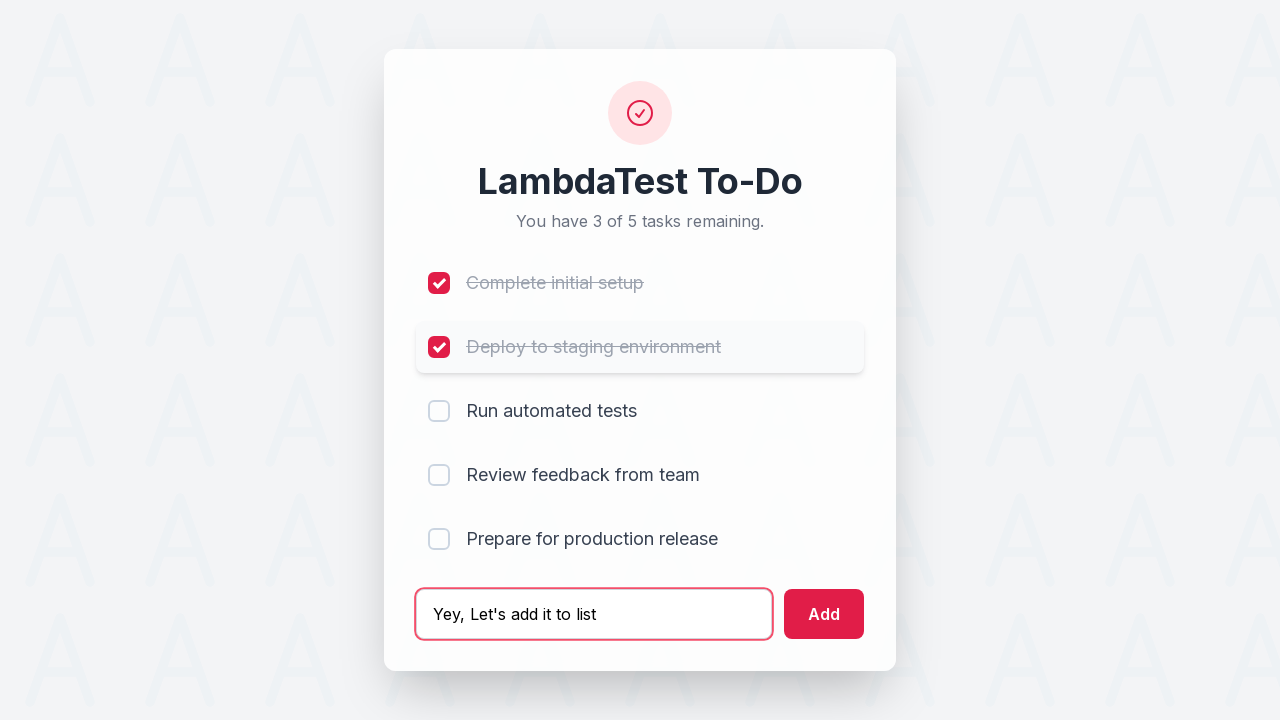

Clicked add button to add new item to todo list at (824, 614) on #addbutton
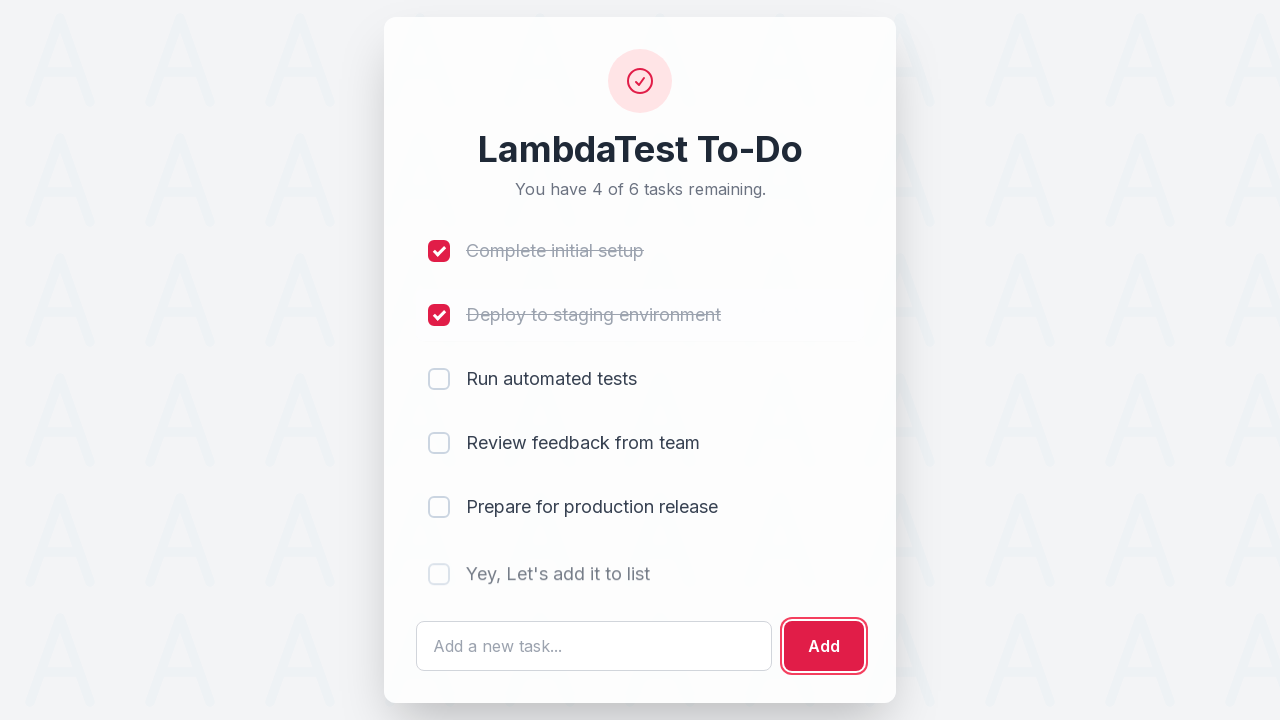

Verified new todo item was added successfully to the list
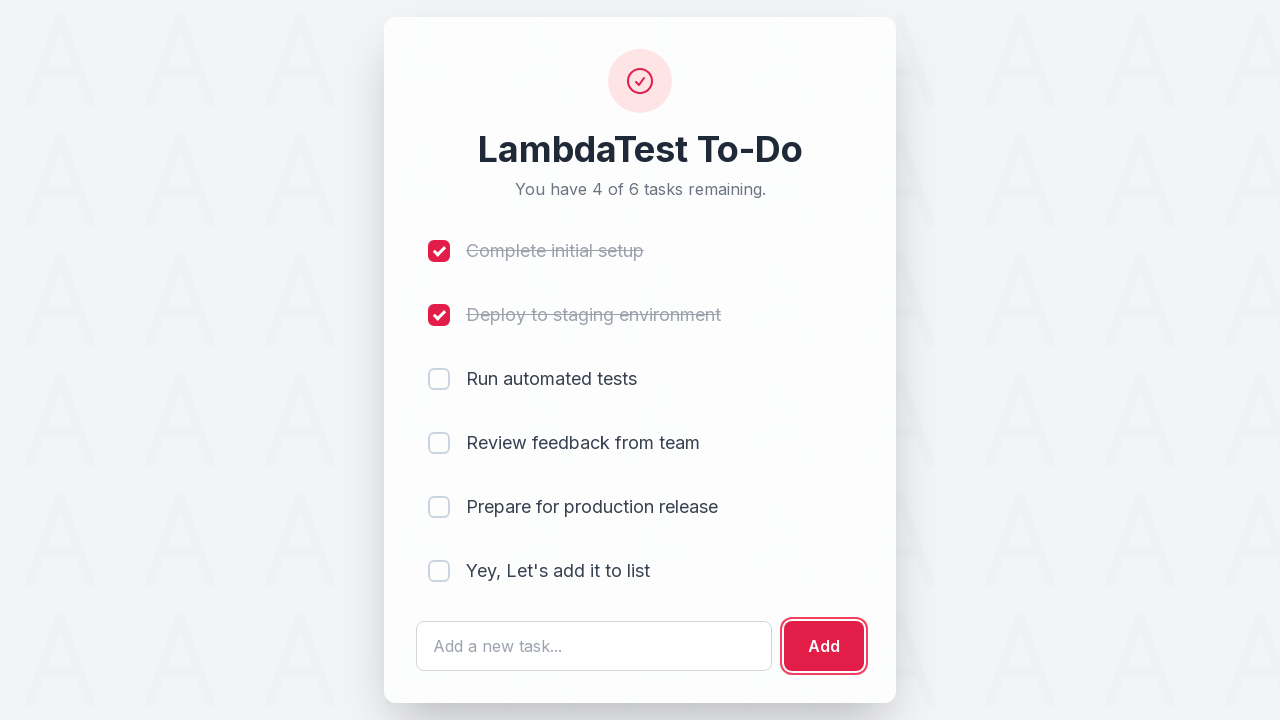

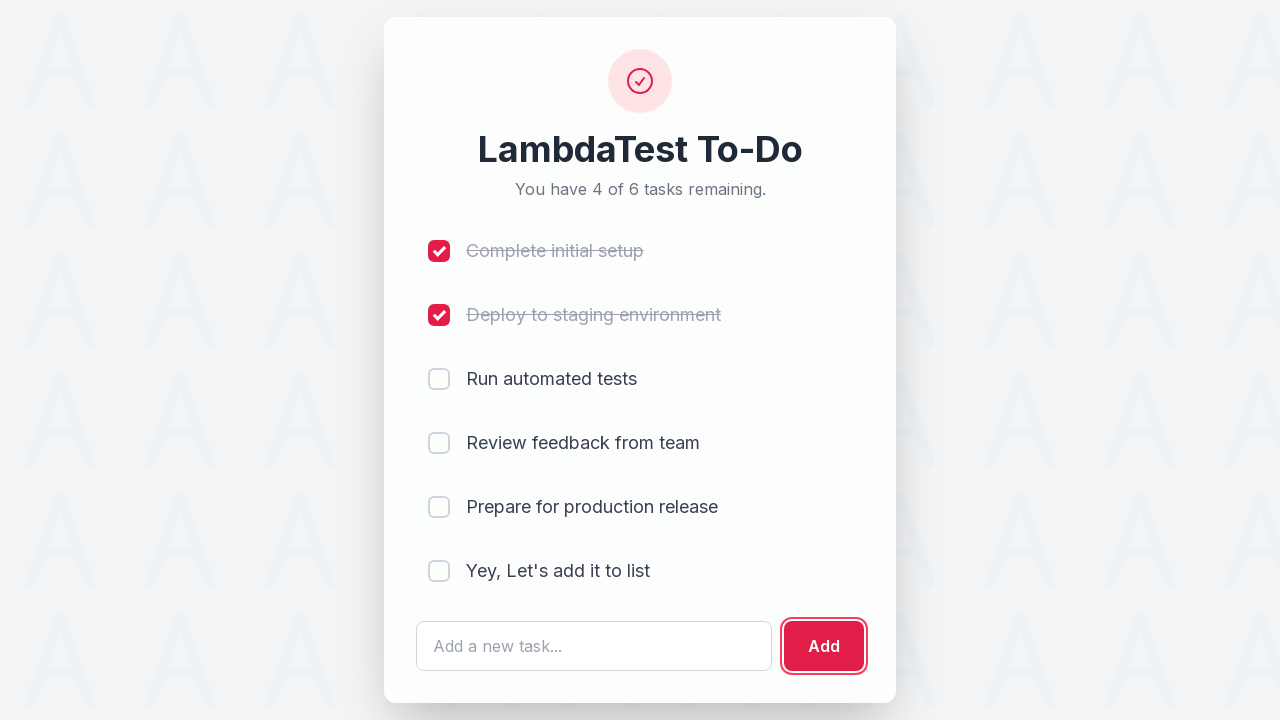